Tests dynamic content on Selenium demo page by clicking the adder button and verifying that a red box element is not present

Starting URL: https://www.selenium.dev/selenium/web/dynamic.html

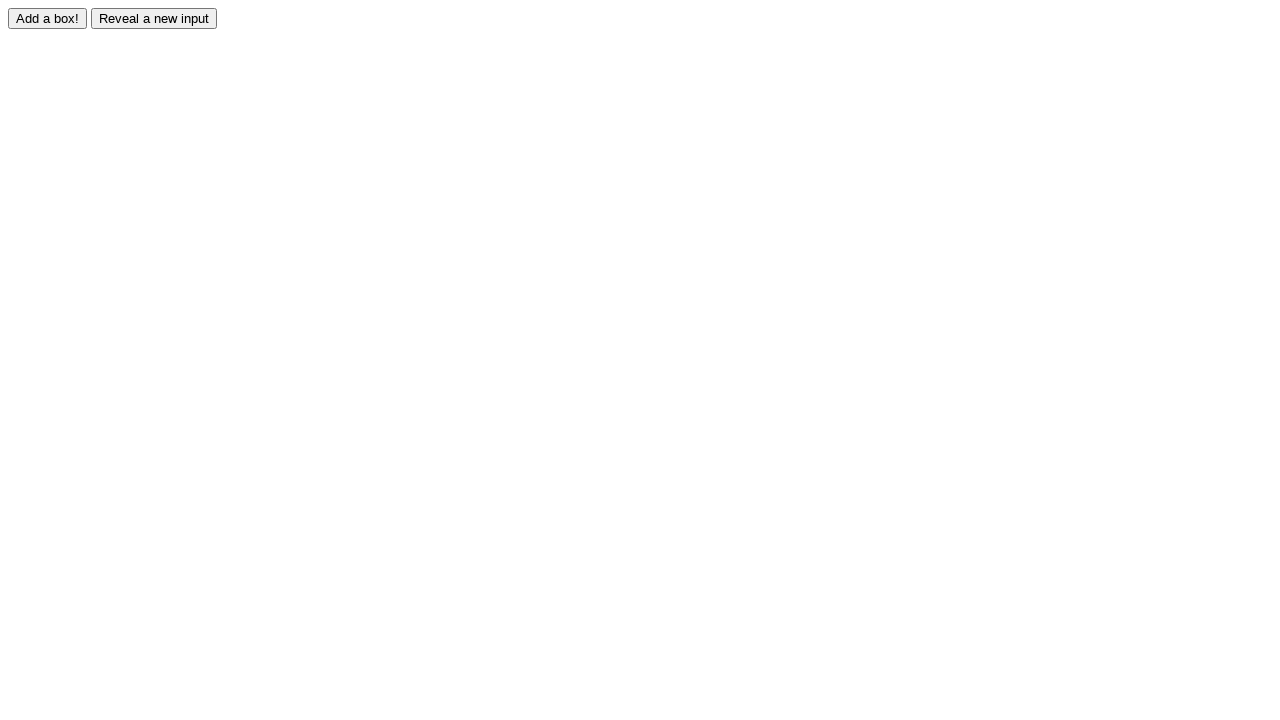

Clicked the adder button at (48, 18) on input#adder
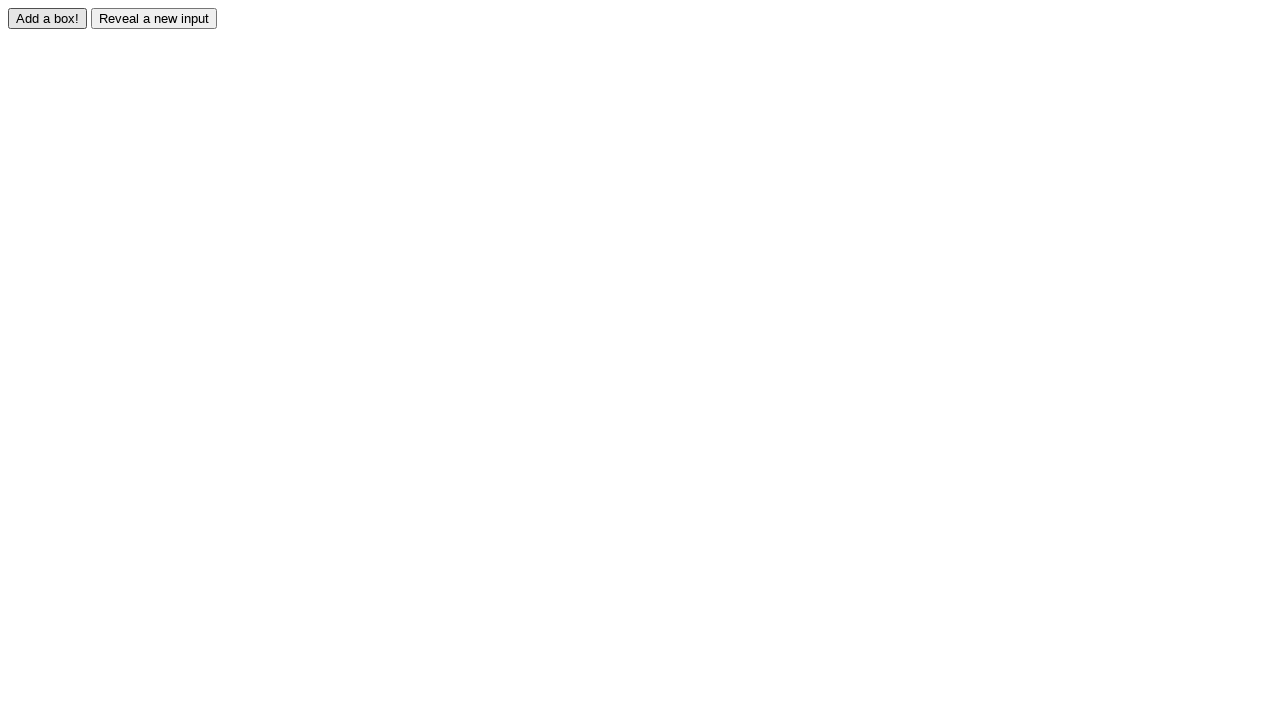

Red box element is not present as expected
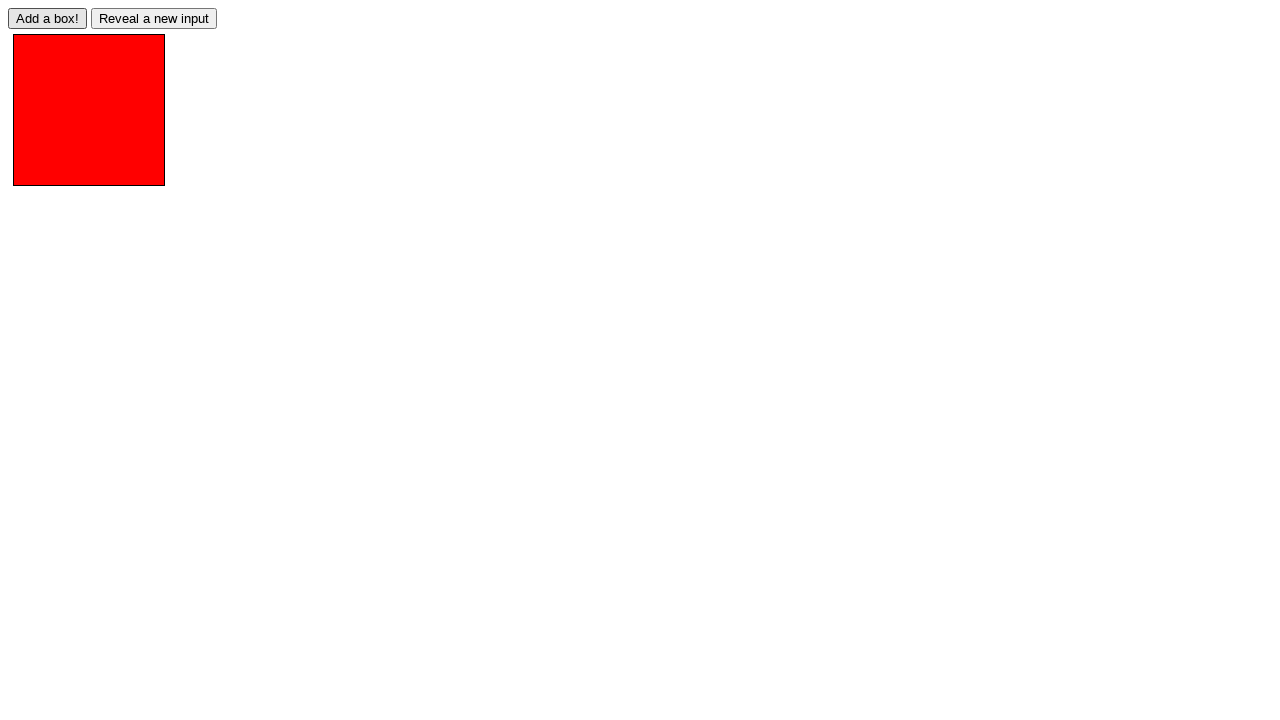

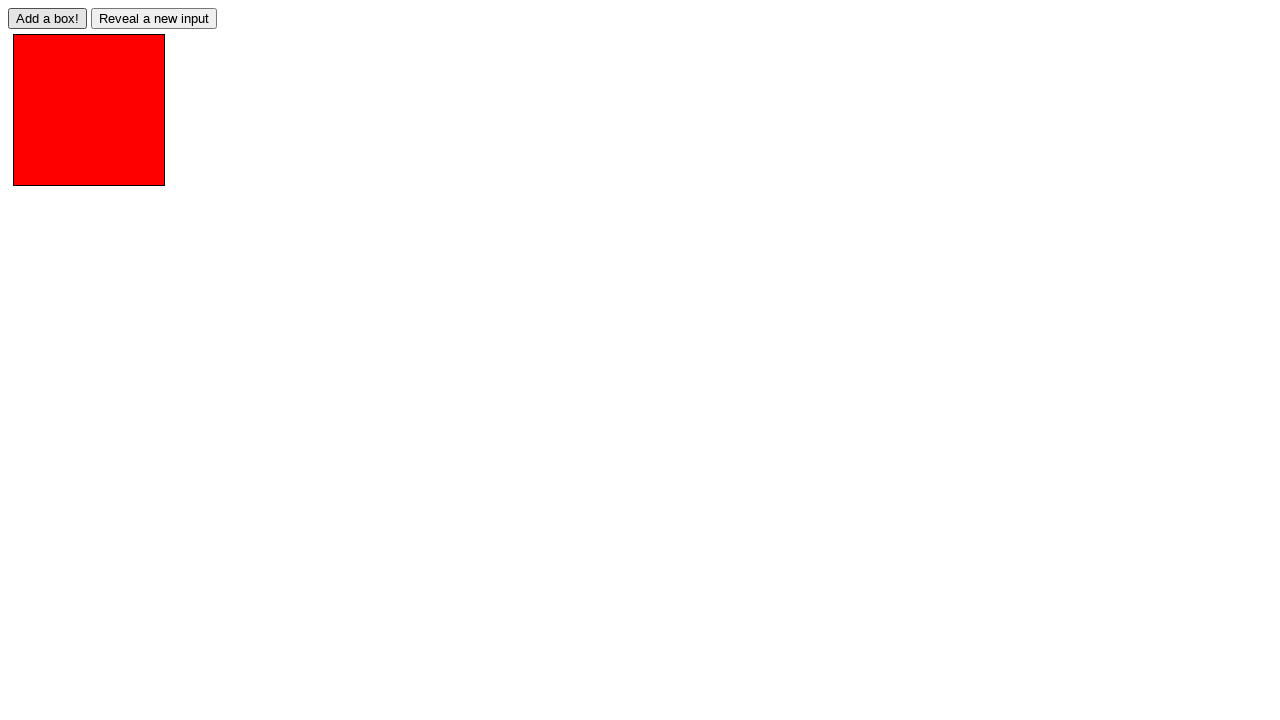